Tests navigation through footer links by counting total links, footer links, and first column links, then opening each link in the first footer column in new tabs and verifying page titles

Starting URL: https://www.qaclickacademy.com/practice.php

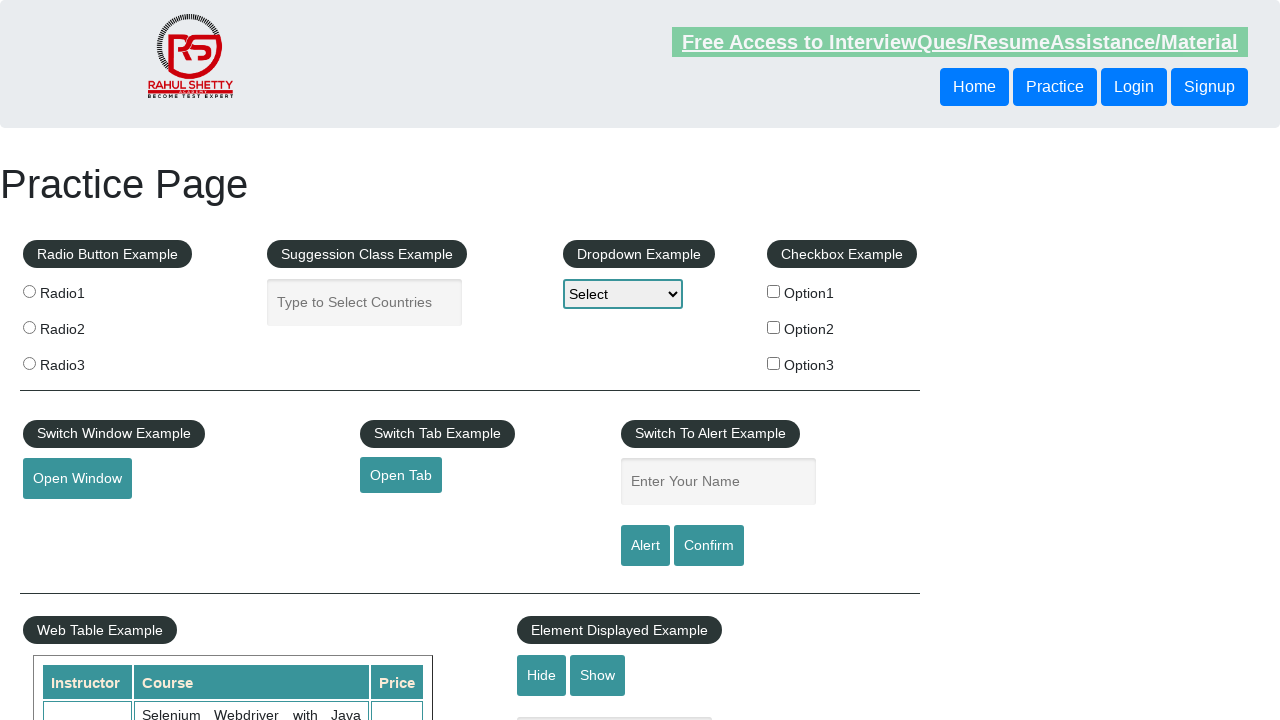

Located all links on page: 27 total links found
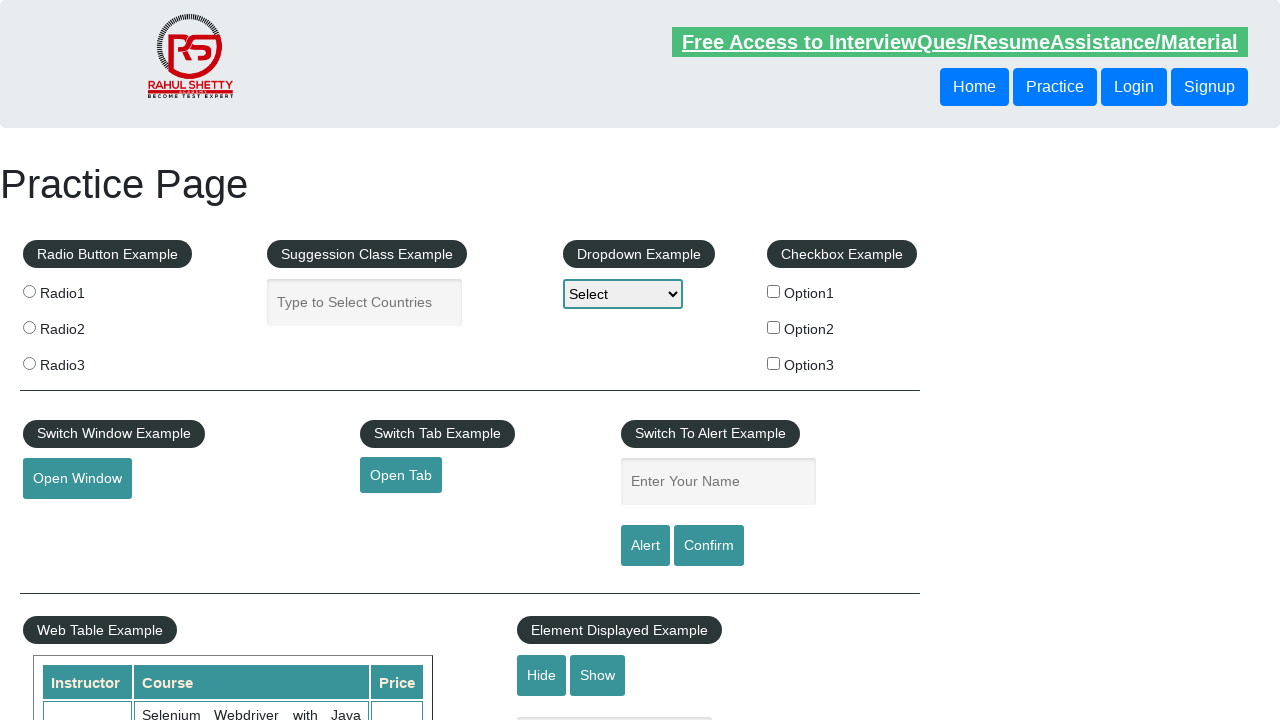

Located footer links: 20 links in footer section
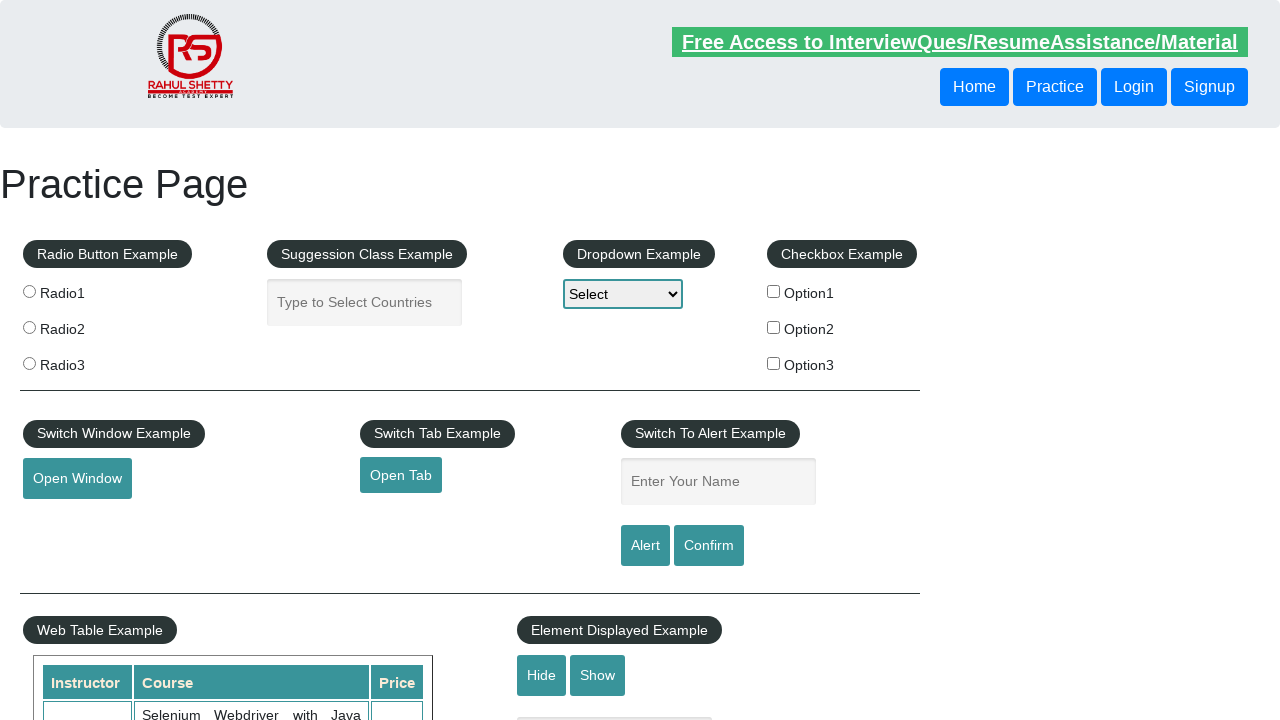

Located first footer column links: 5 links in first column
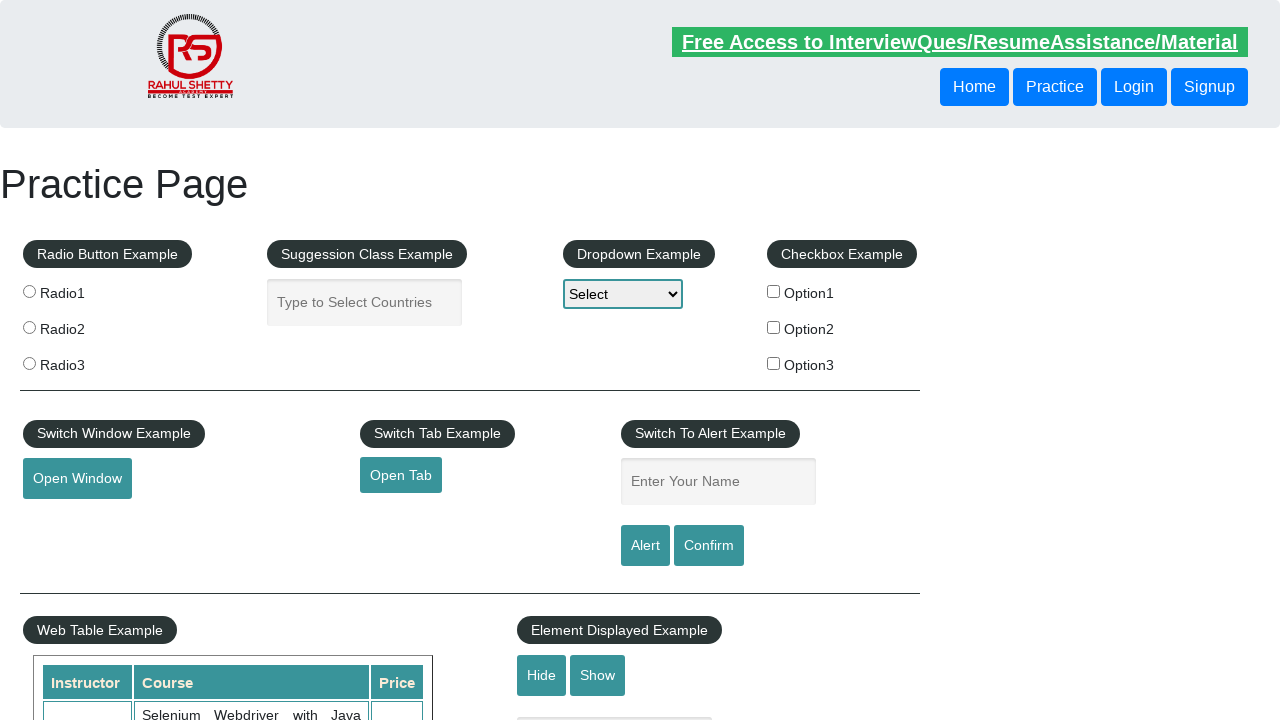

Opened link 1 from first footer column in new tab using Ctrl+Click at (68, 520) on xpath=//table/tbody/tr/td[1]/ul//a >> nth=1
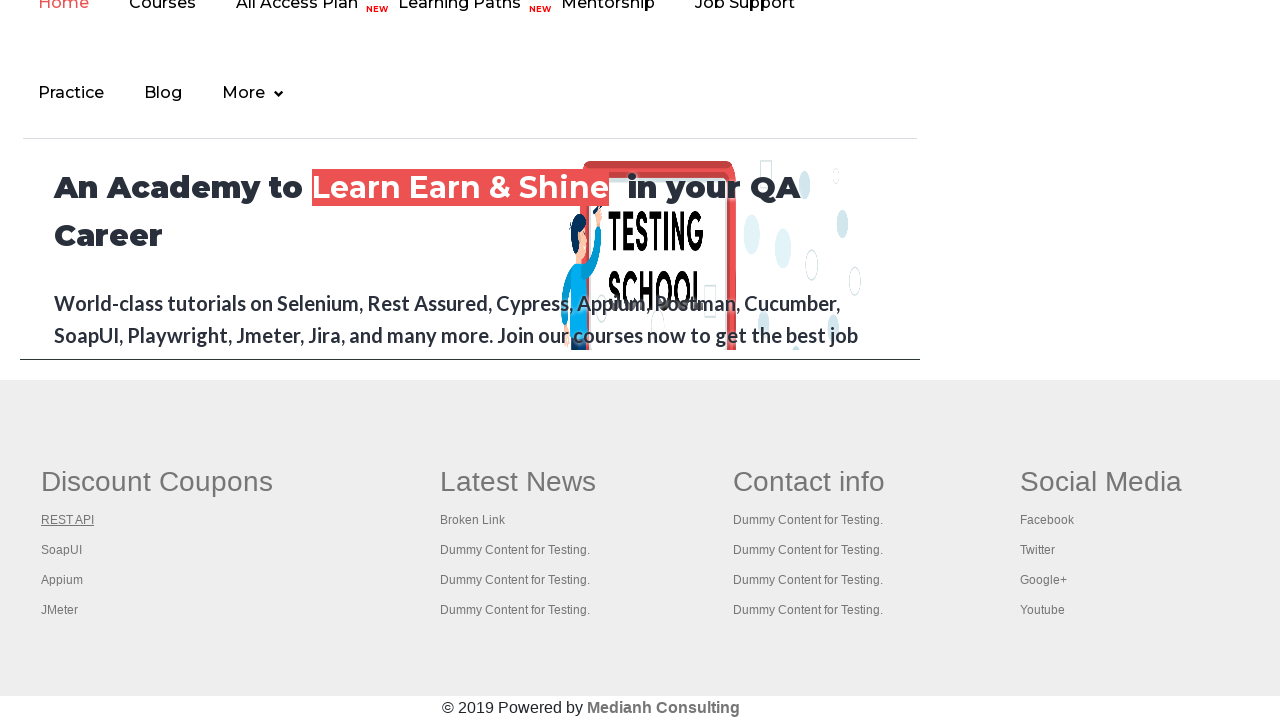

Opened link 2 from first footer column in new tab using Ctrl+Click at (62, 550) on xpath=//table/tbody/tr/td[1]/ul//a >> nth=2
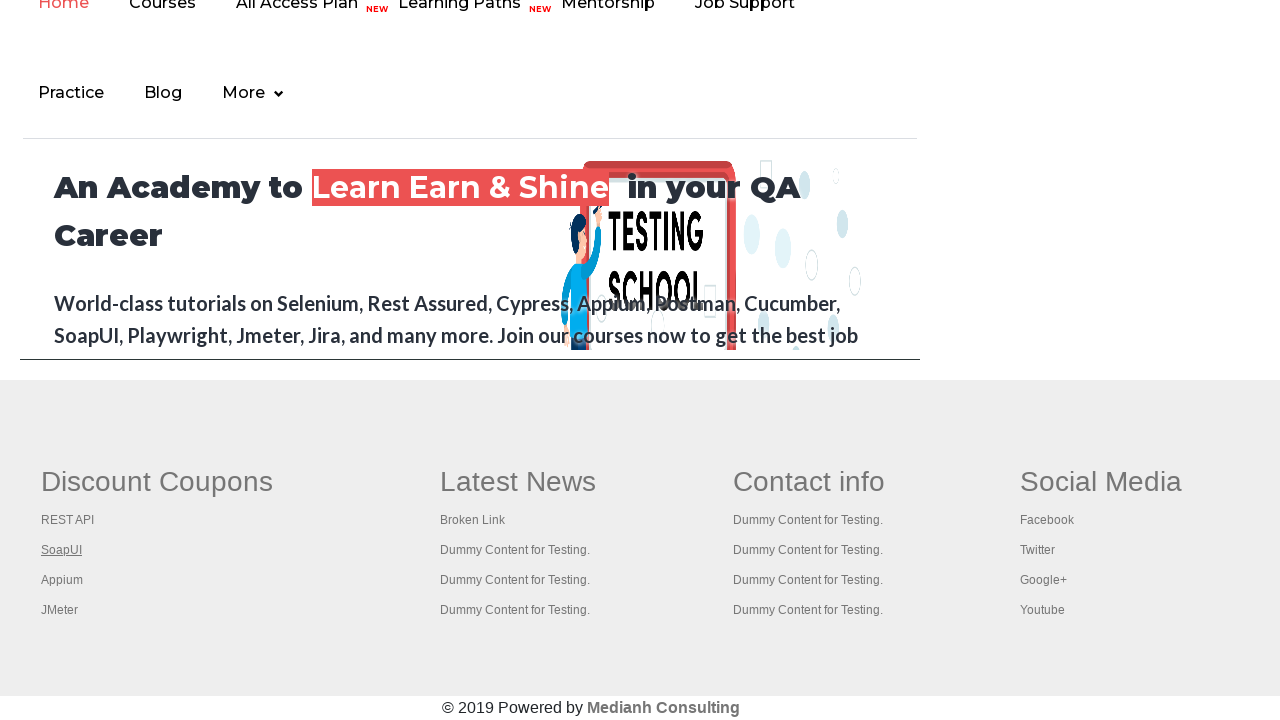

Opened link 3 from first footer column in new tab using Ctrl+Click at (62, 580) on xpath=//table/tbody/tr/td[1]/ul//a >> nth=3
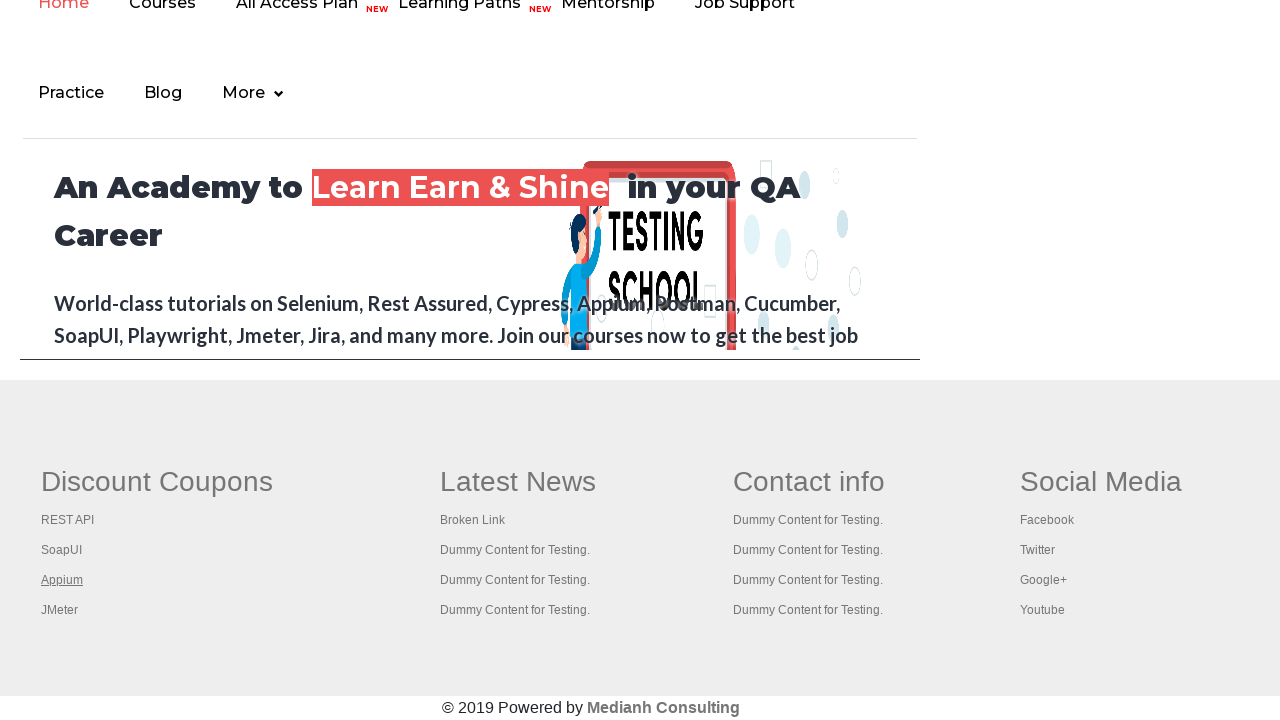

Opened link 4 from first footer column in new tab using Ctrl+Click at (60, 610) on xpath=//table/tbody/tr/td[1]/ul//a >> nth=4
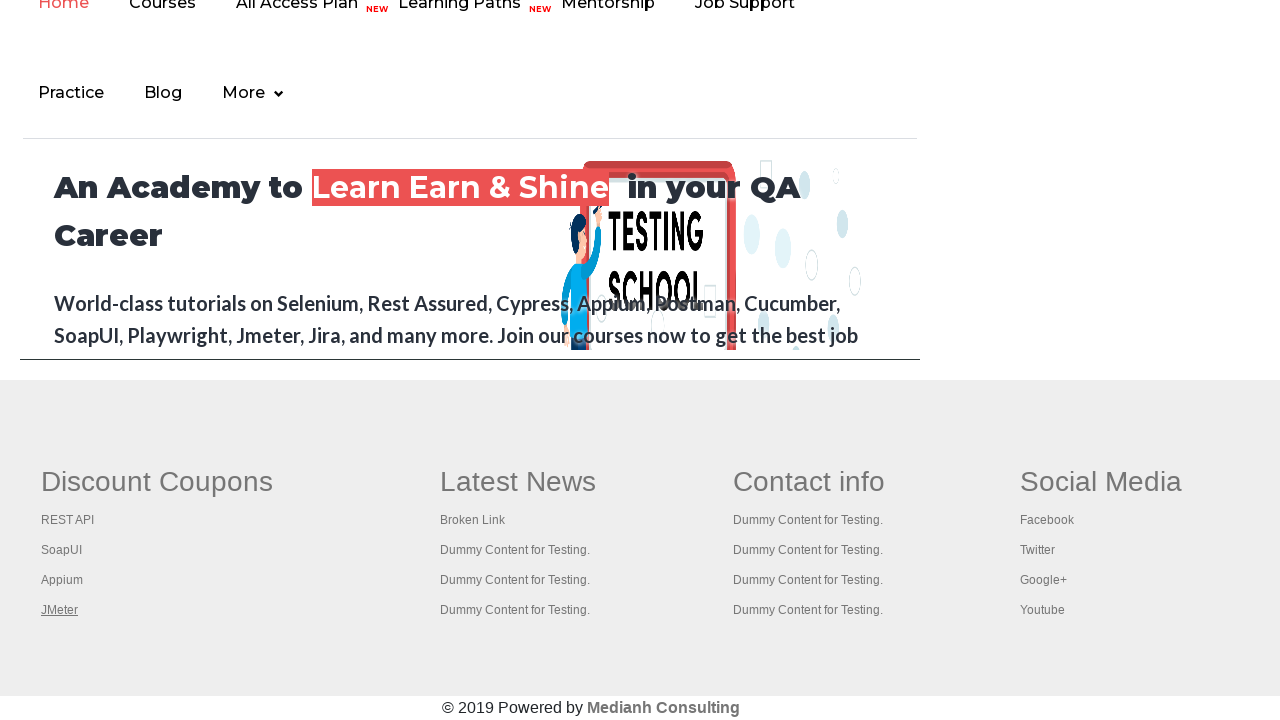

Switched to tab with title: Practice Page
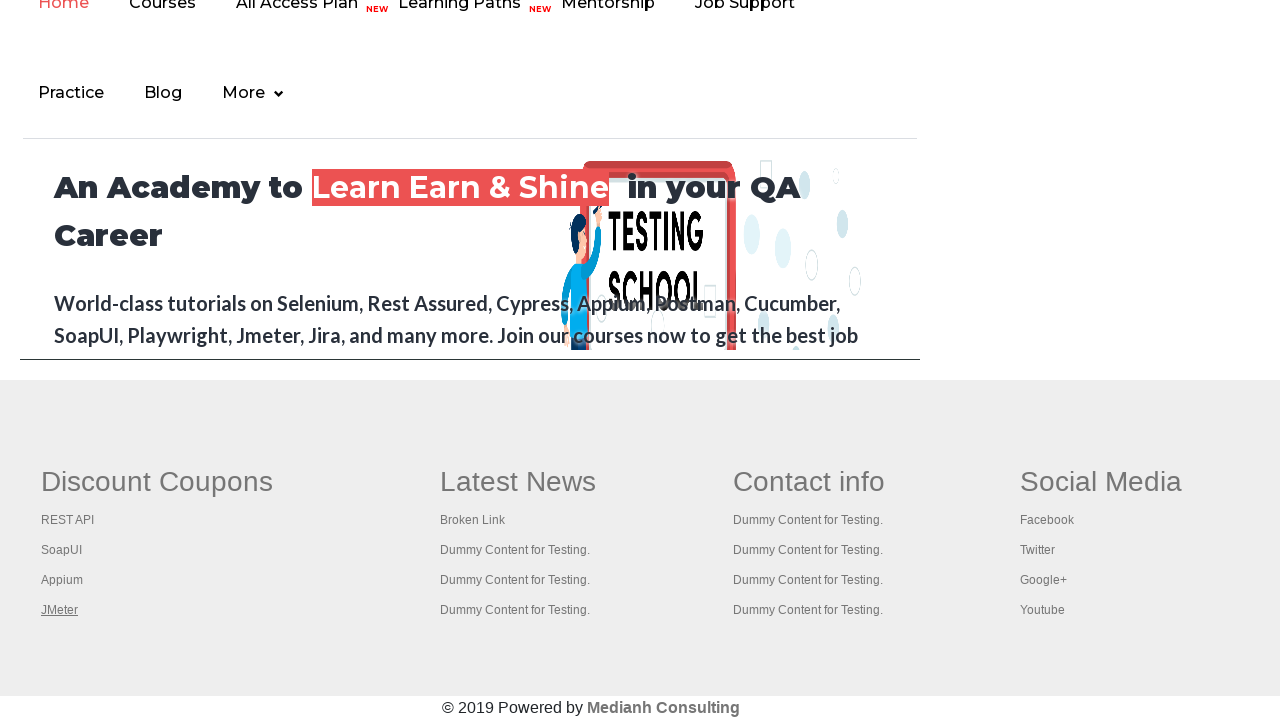

Switched to tab with title: REST API Tutorial
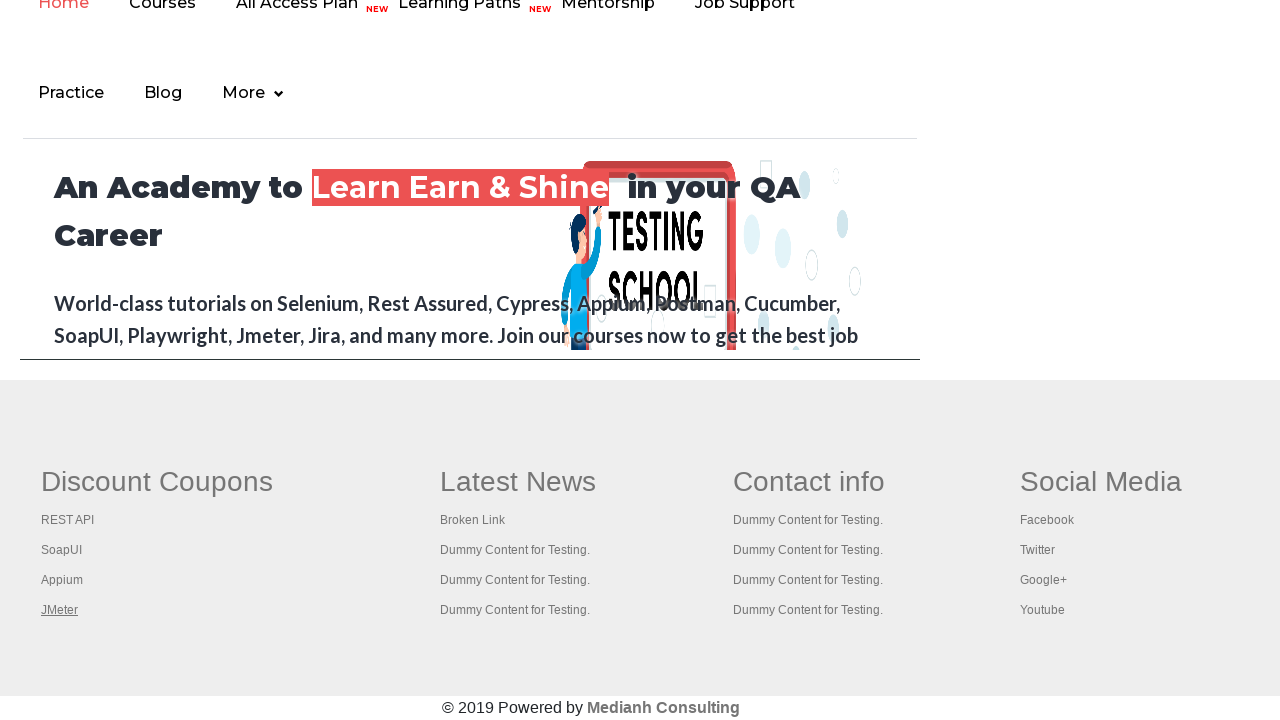

Switched to tab with title: The World’s Most Popular API Testing Tool | SoapUI
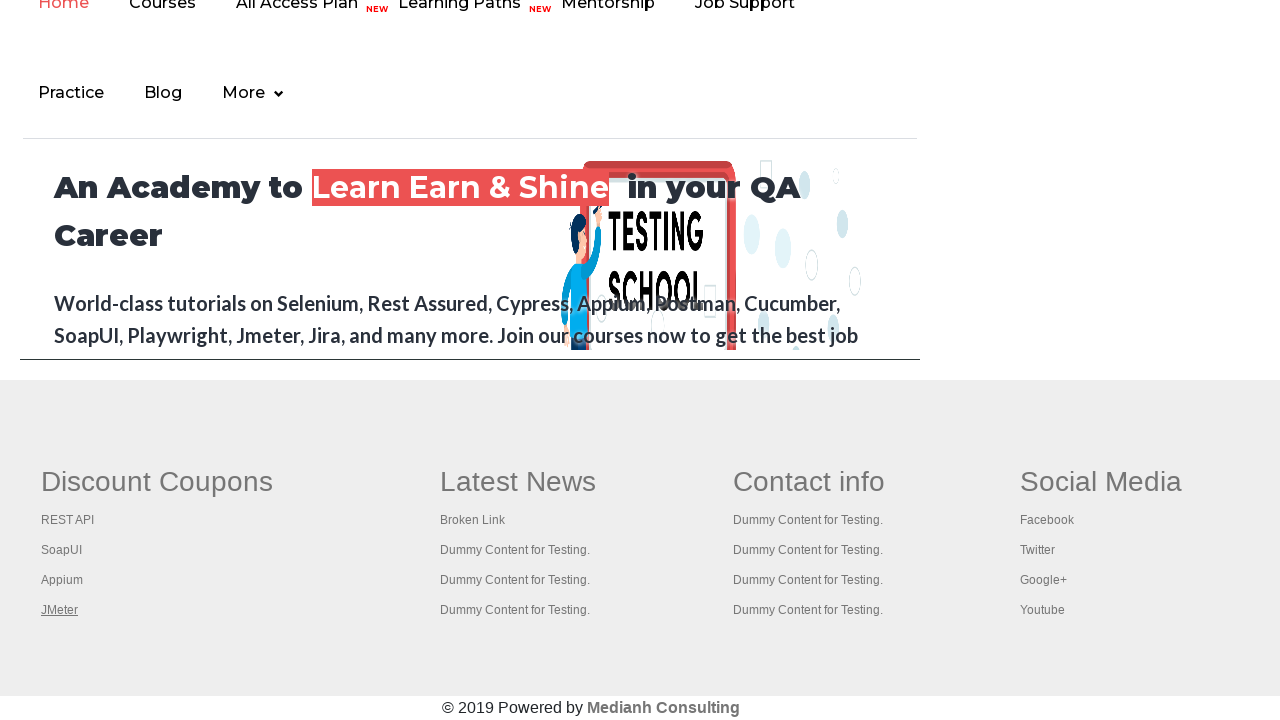

Switched to tab with title: Appium tutorial for Mobile Apps testing | RahulShetty Academy | Rahul
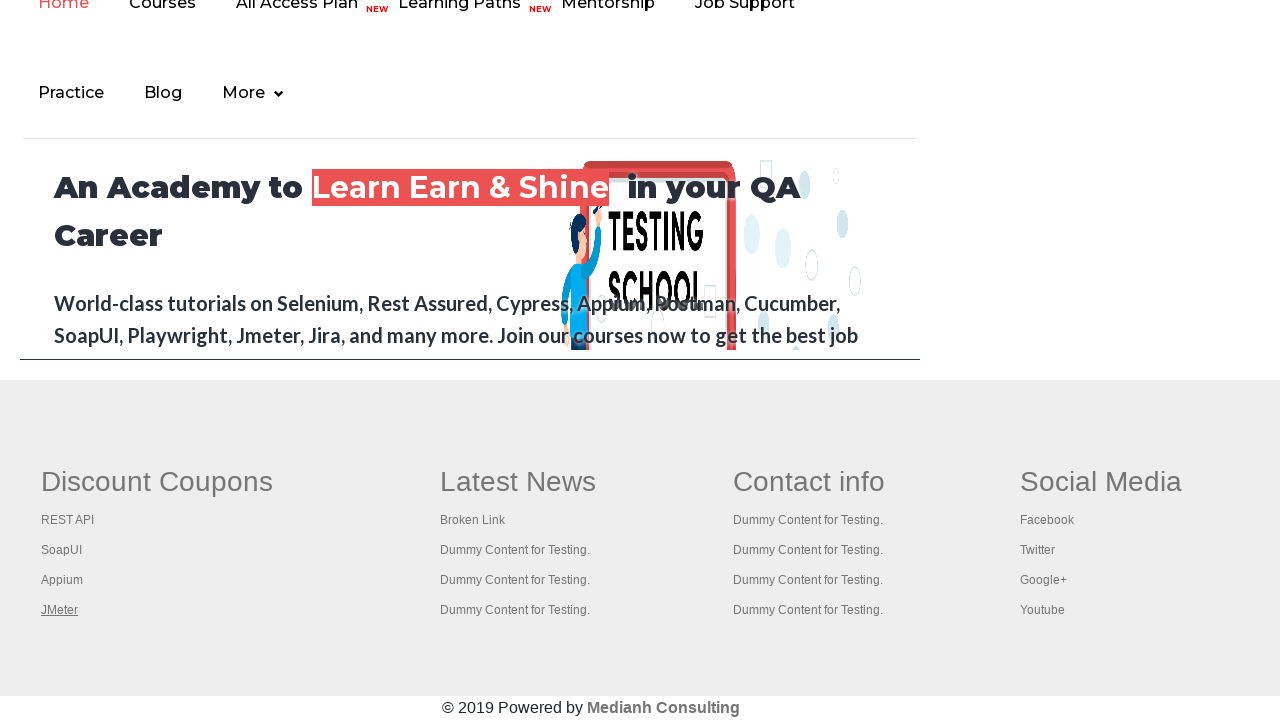

Switched to tab with title: Apache JMeter - Apache JMeter™
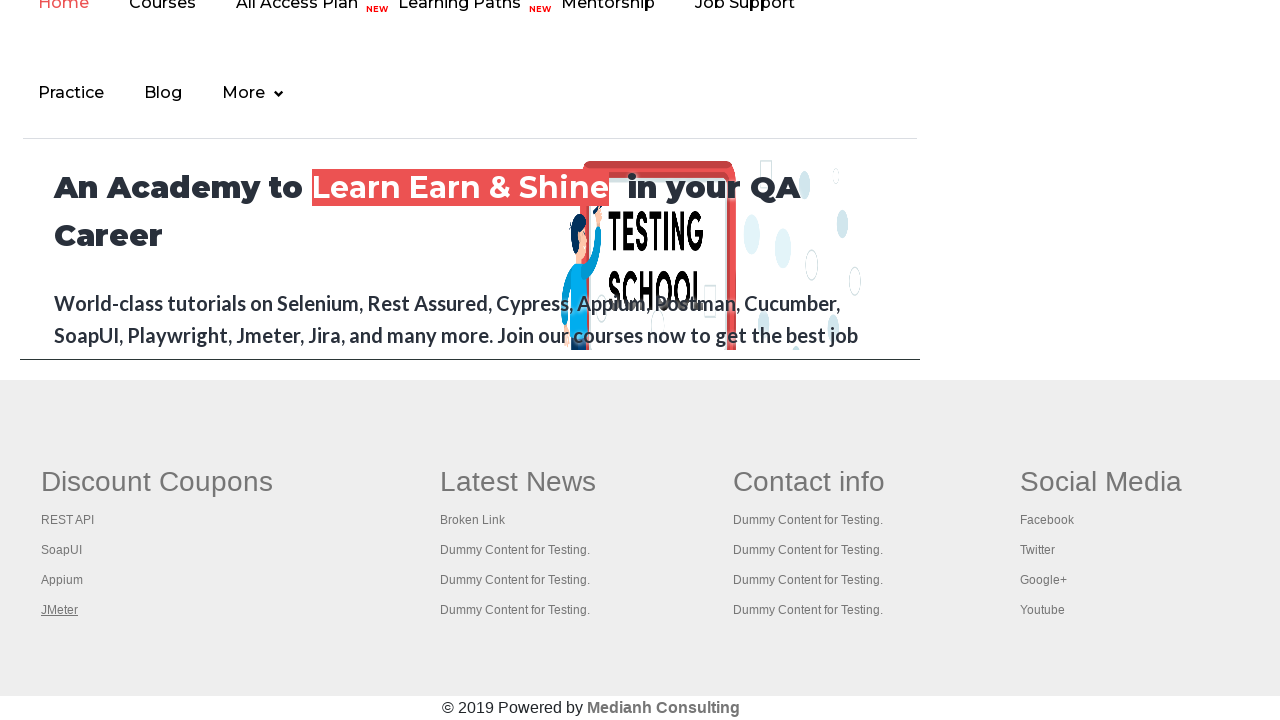

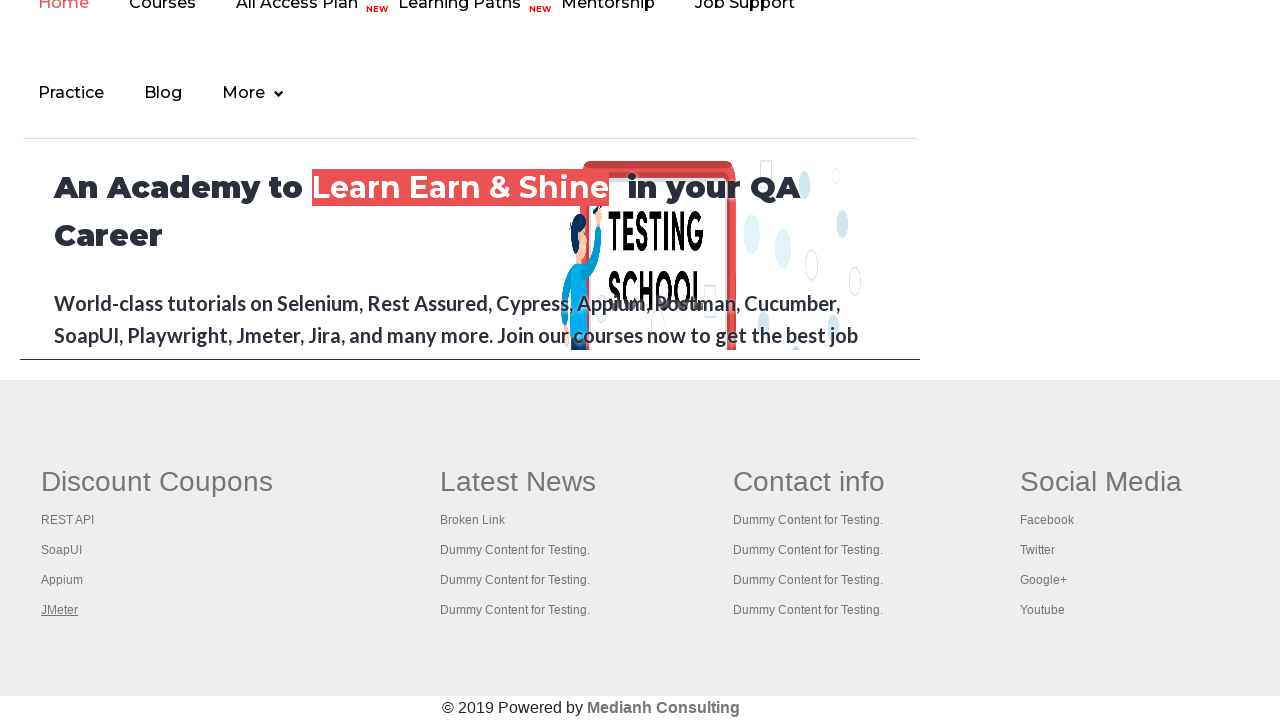